Tests that a todo item is removed when edited to an empty string

Starting URL: https://demo.playwright.dev/todomvc

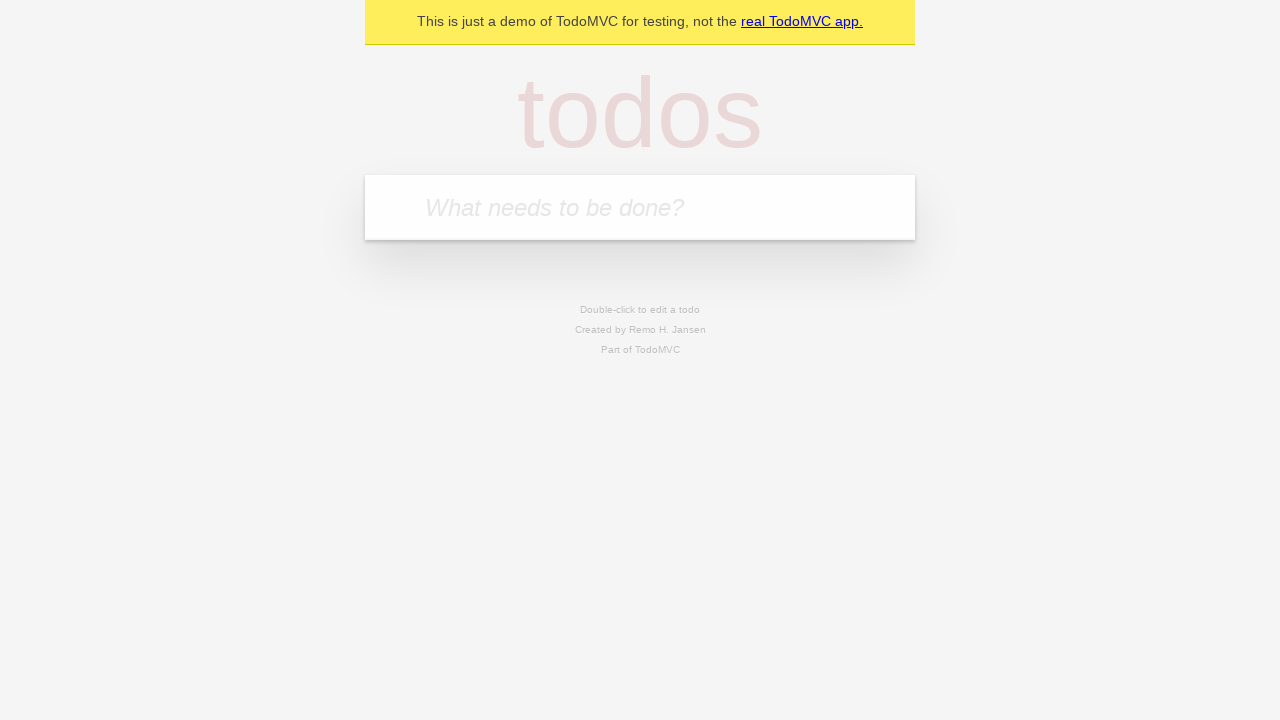

Located the 'What needs to be done?' input field
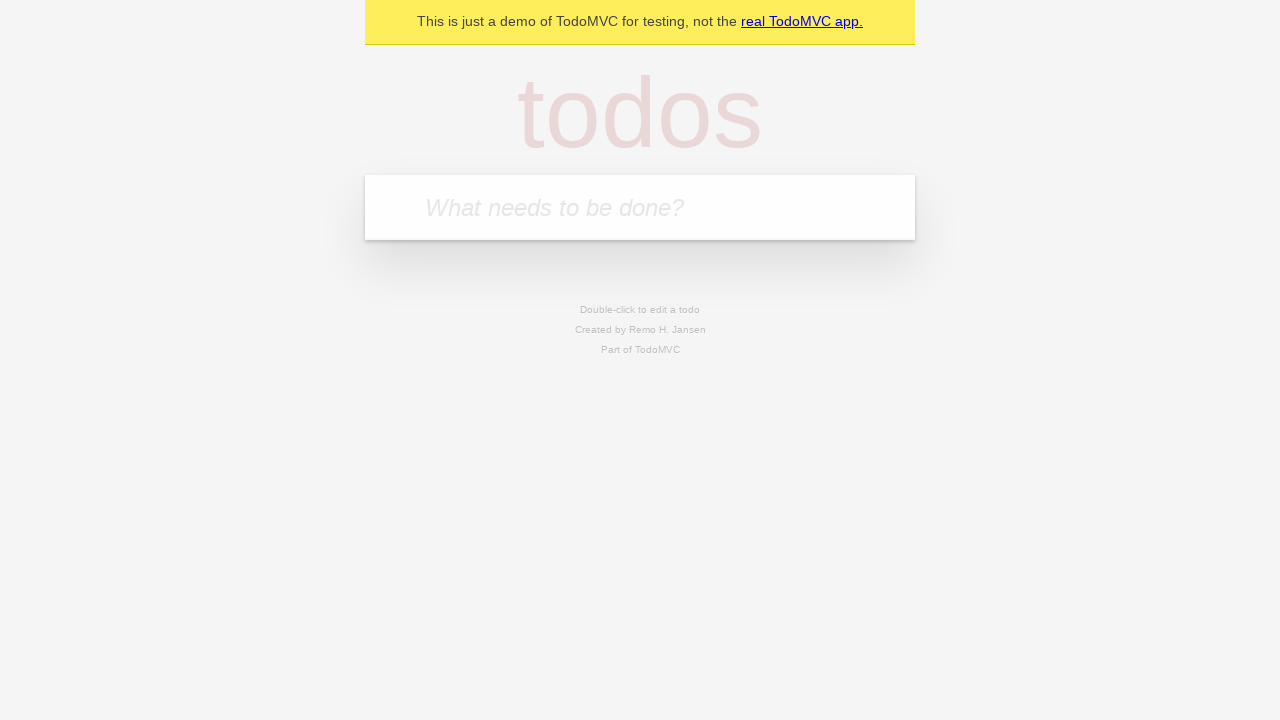

Filled new todo input with 'buy some cheese' on internal:attr=[placeholder="What needs to be done?"i]
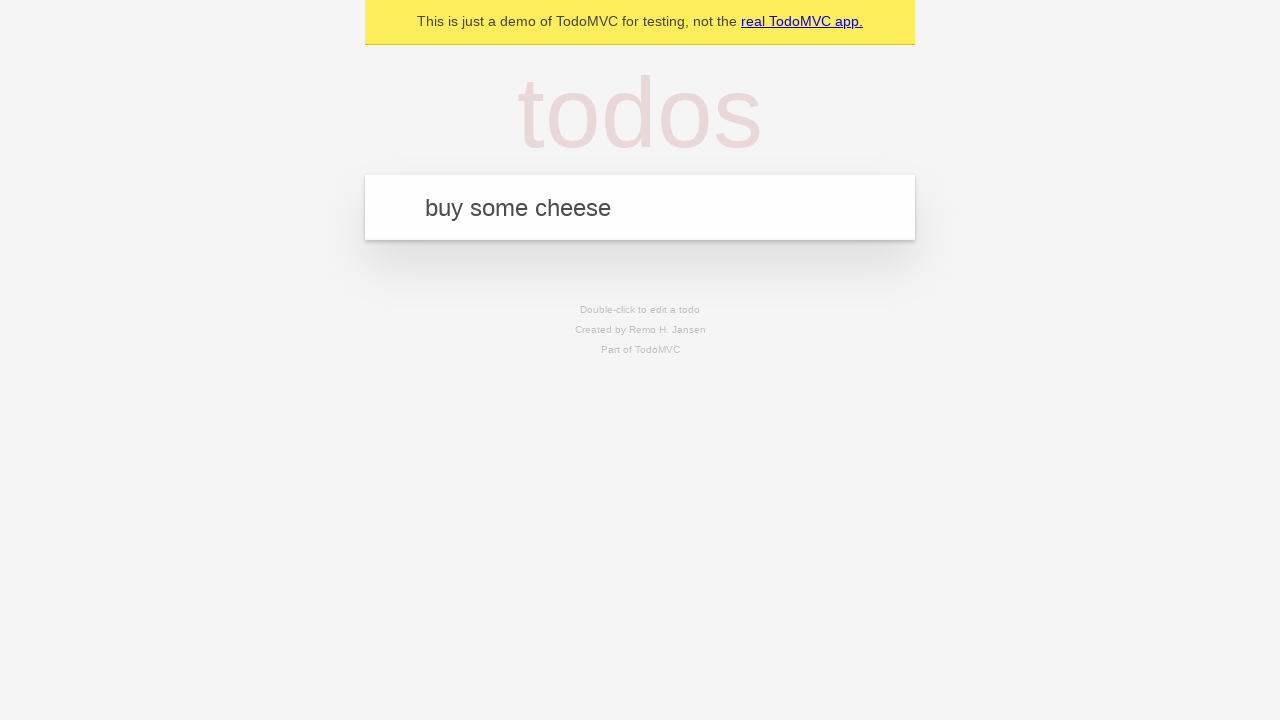

Pressed Enter to create todo 'buy some cheese' on internal:attr=[placeholder="What needs to be done?"i]
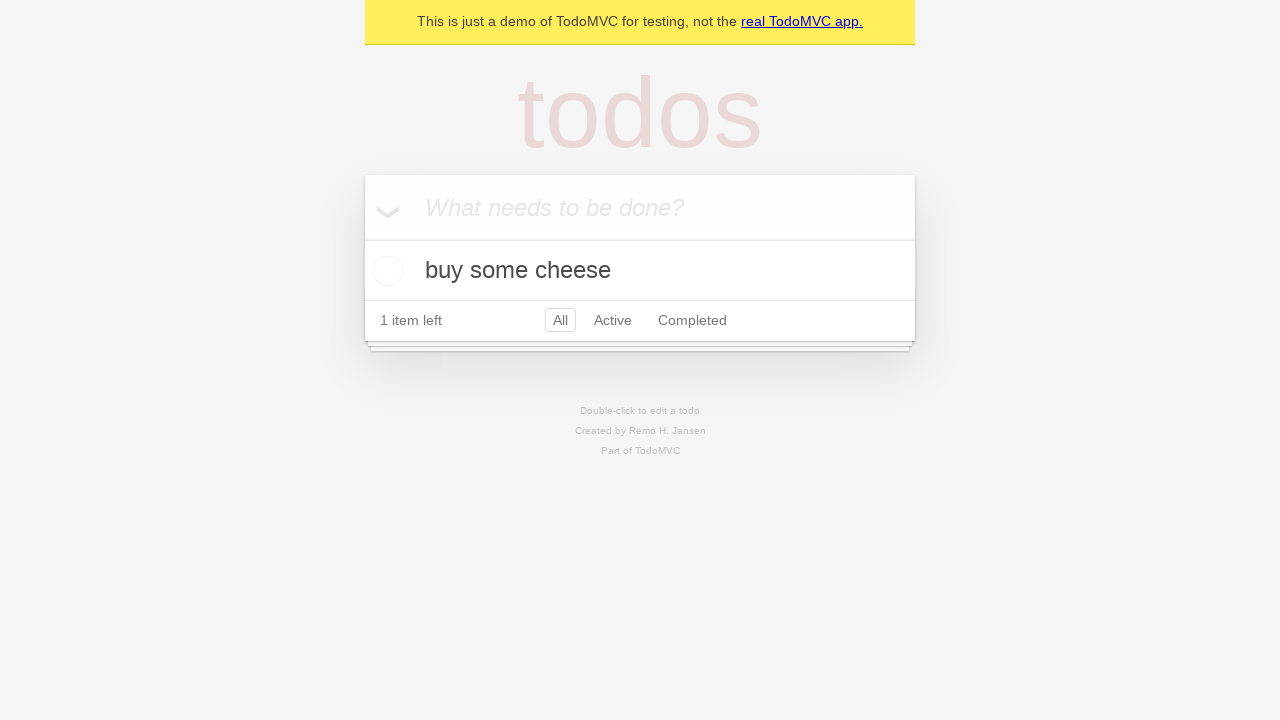

Filled new todo input with 'feed the cat' on internal:attr=[placeholder="What needs to be done?"i]
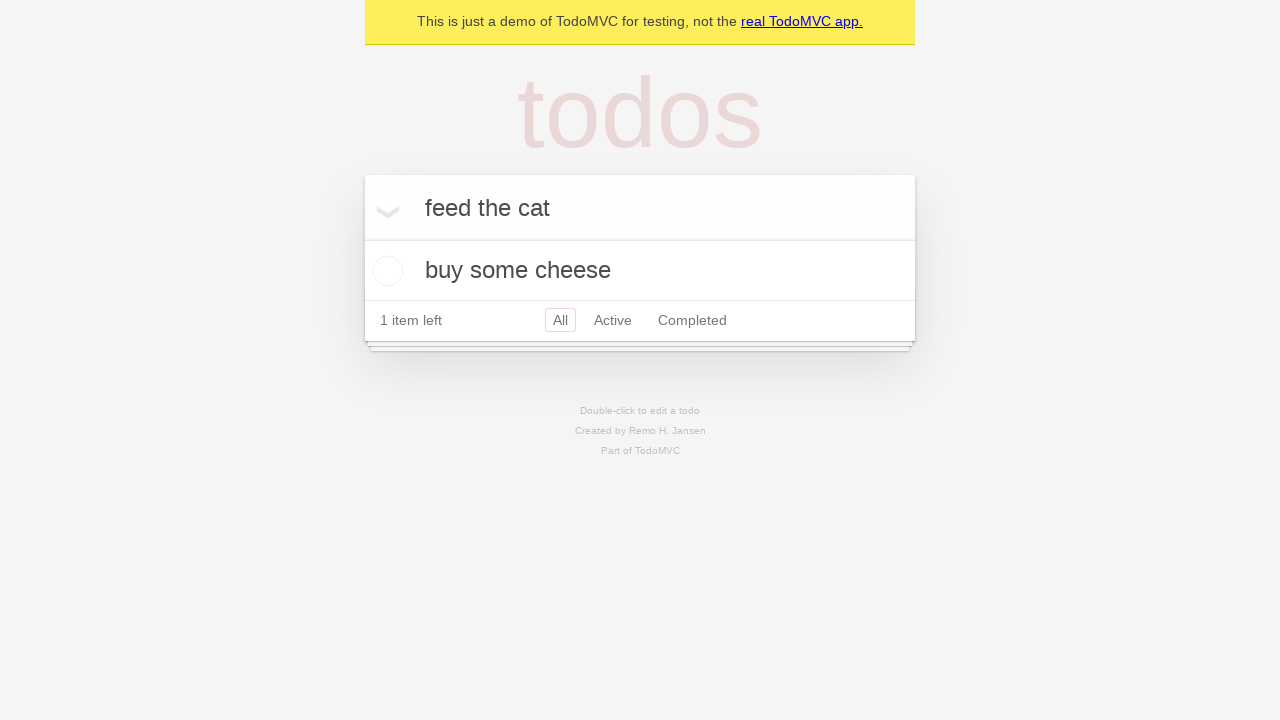

Pressed Enter to create todo 'feed the cat' on internal:attr=[placeholder="What needs to be done?"i]
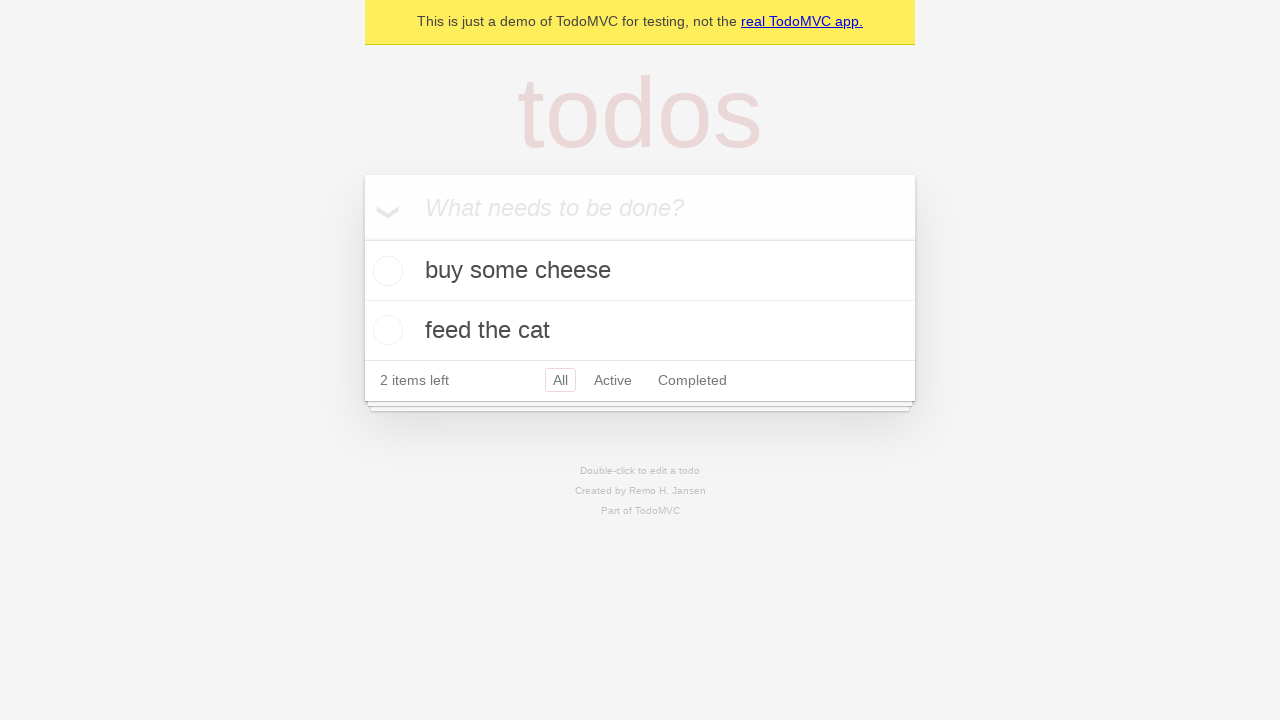

Filled new todo input with 'book a doctors appointment' on internal:attr=[placeholder="What needs to be done?"i]
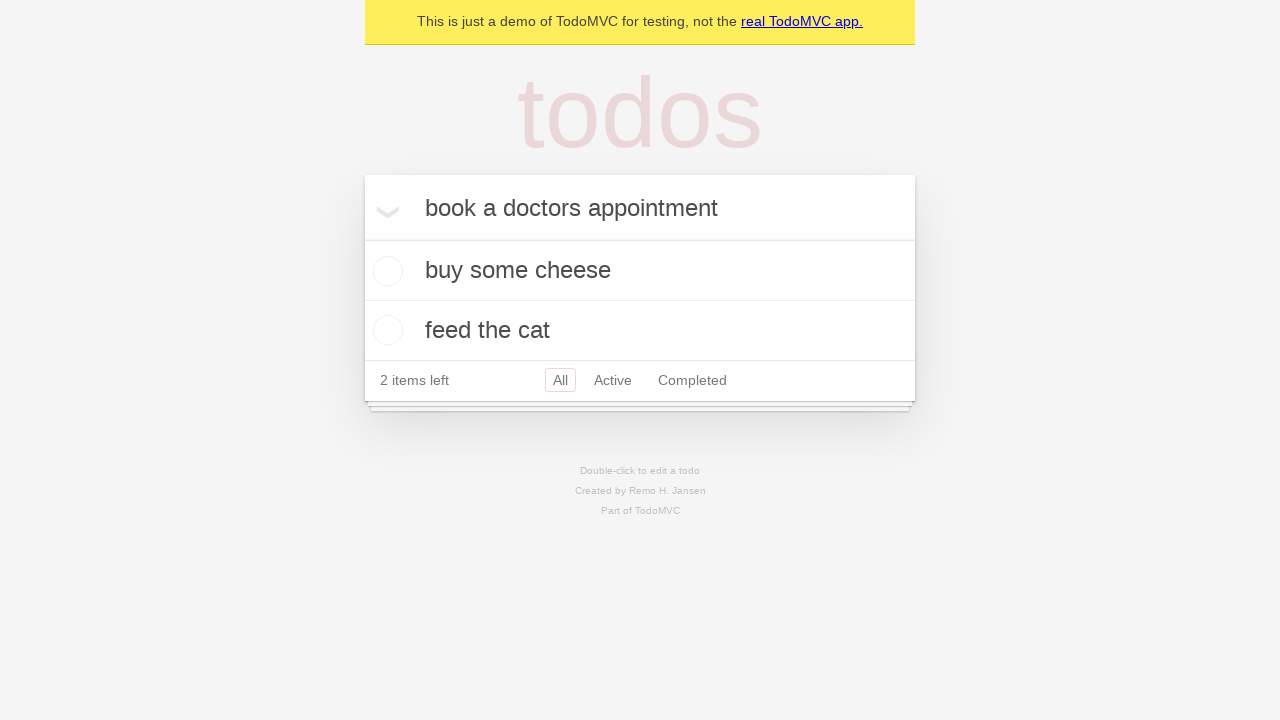

Pressed Enter to create todo 'book a doctors appointment' on internal:attr=[placeholder="What needs to be done?"i]
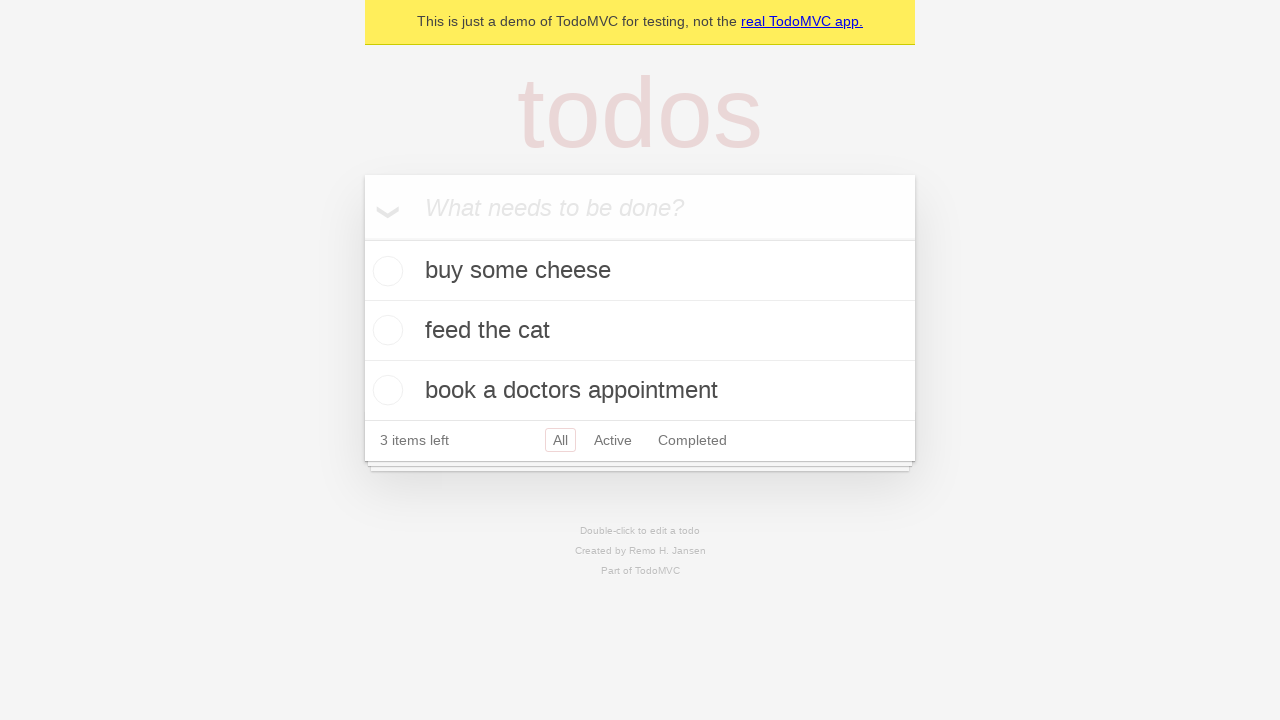

Located all todo items on the page
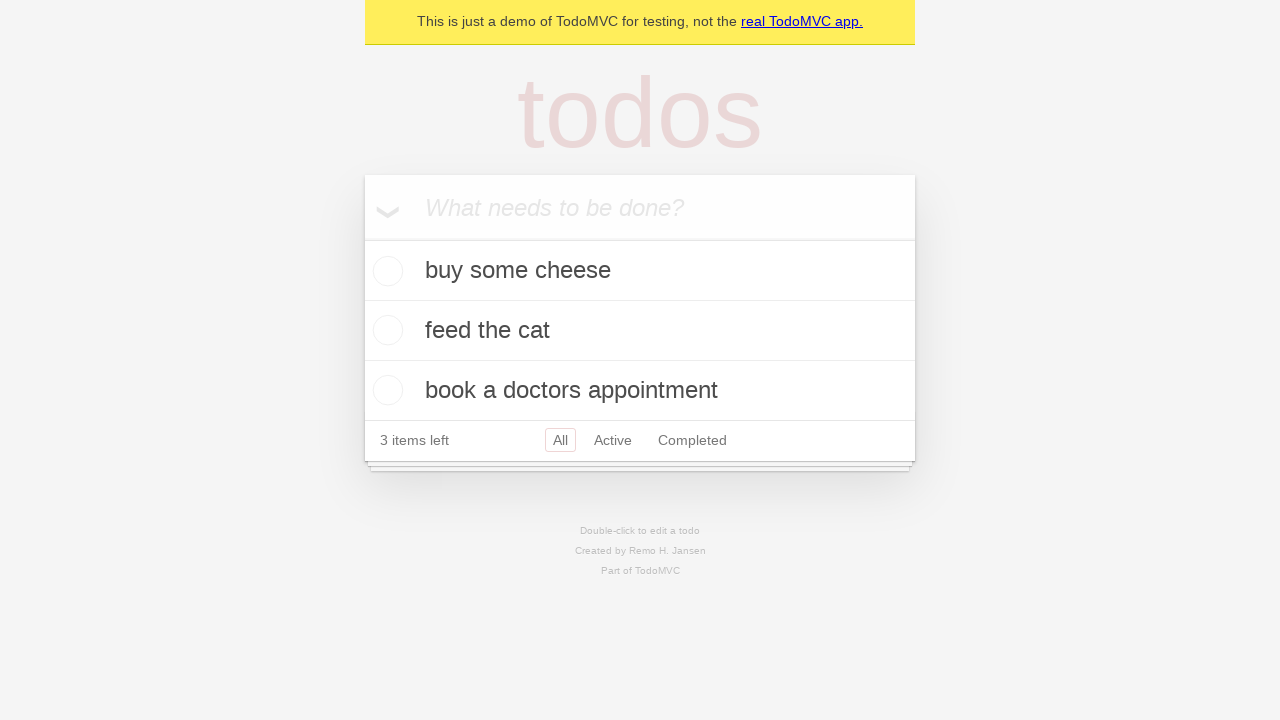

Double-clicked the second todo item to enter edit mode at (640, 331) on internal:testid=[data-testid="todo-item"s] >> nth=1
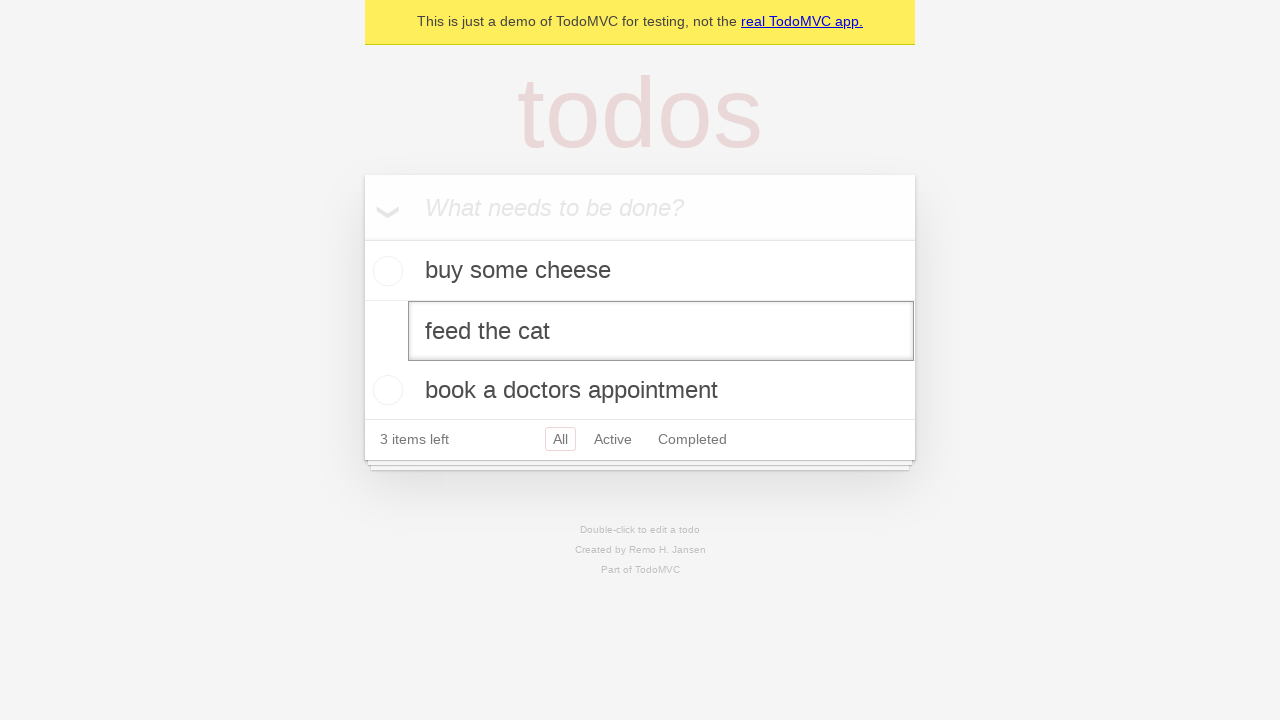

Located the edit textbox for the second todo item
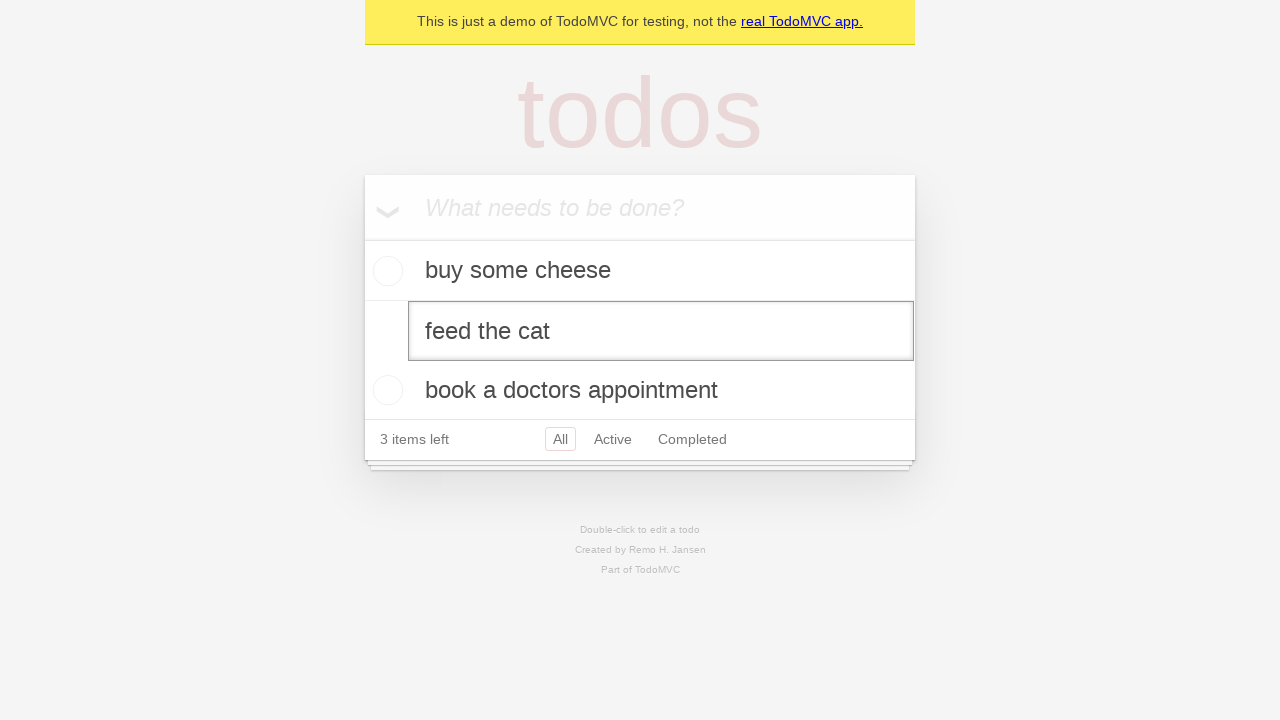

Cleared the edit textbox to an empty string on internal:testid=[data-testid="todo-item"s] >> nth=1 >> internal:role=textbox[nam
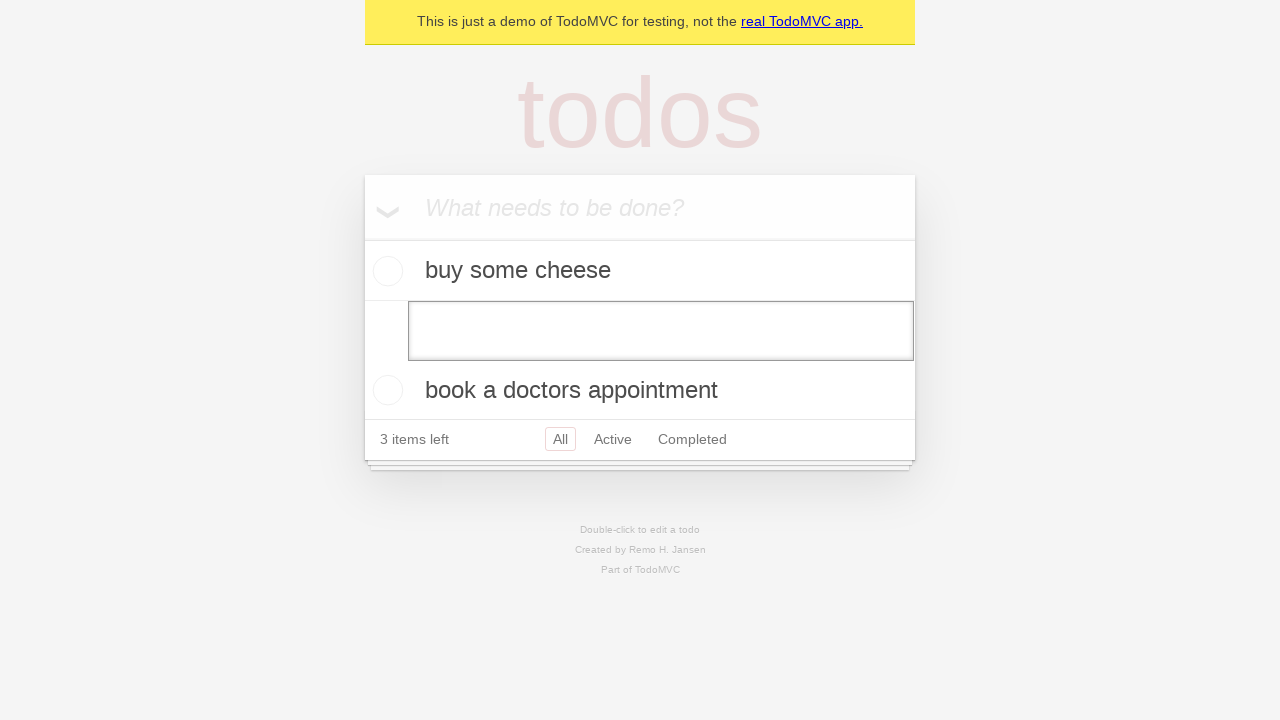

Pressed Enter to confirm the empty edit, removing the todo item on internal:testid=[data-testid="todo-item"s] >> nth=1 >> internal:role=textbox[nam
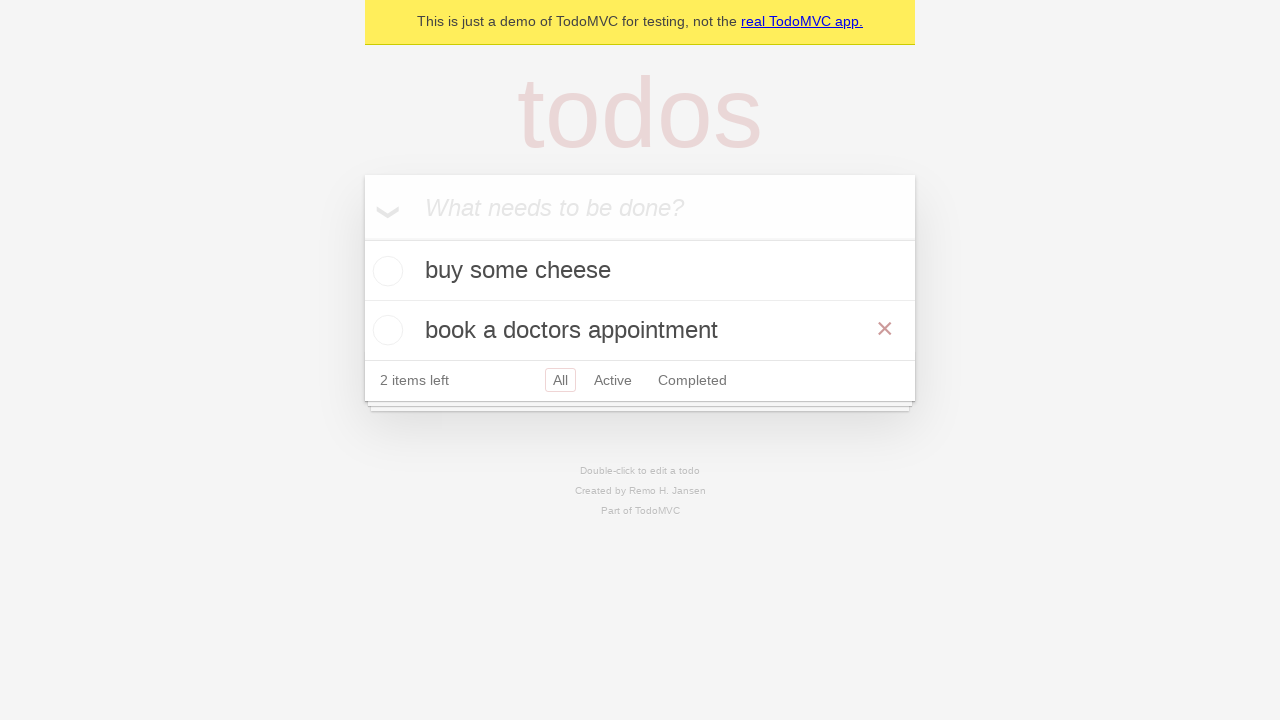

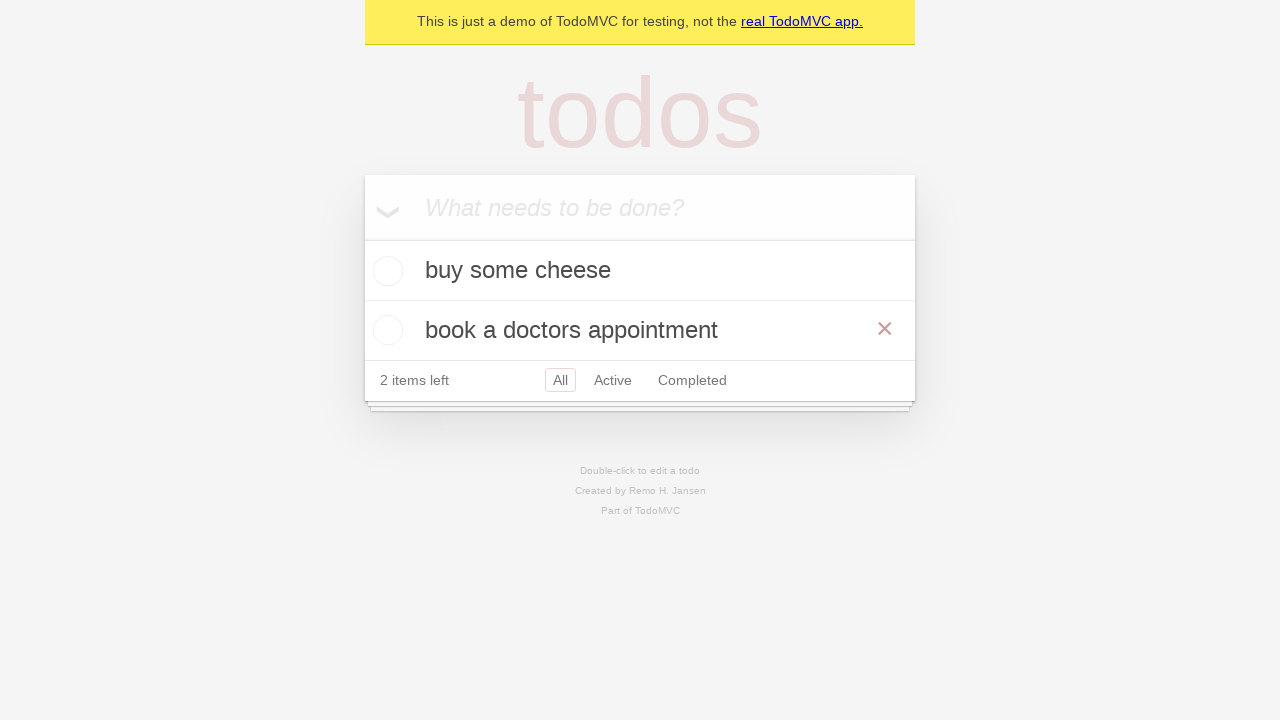